Tests marking individual todo items as complete using their checkboxes

Starting URL: https://demo.playwright.dev/todomvc

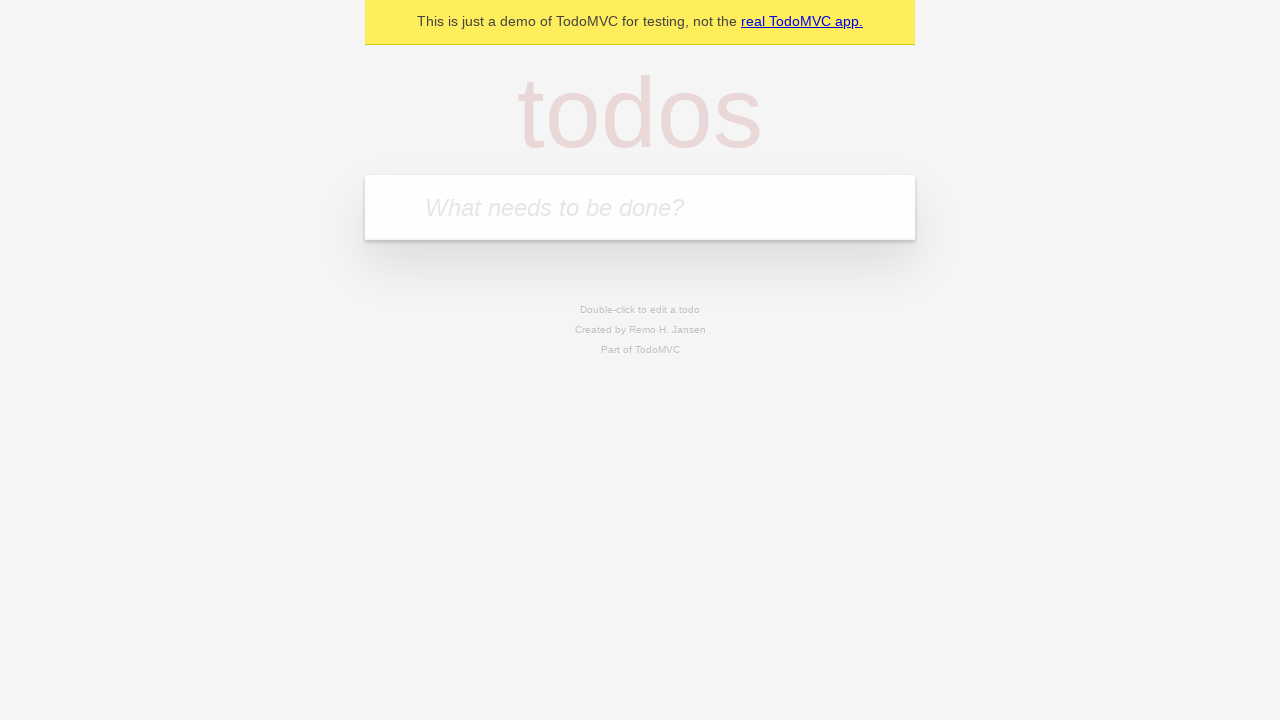

Located the todo input field with placeholder 'What needs to be done?'
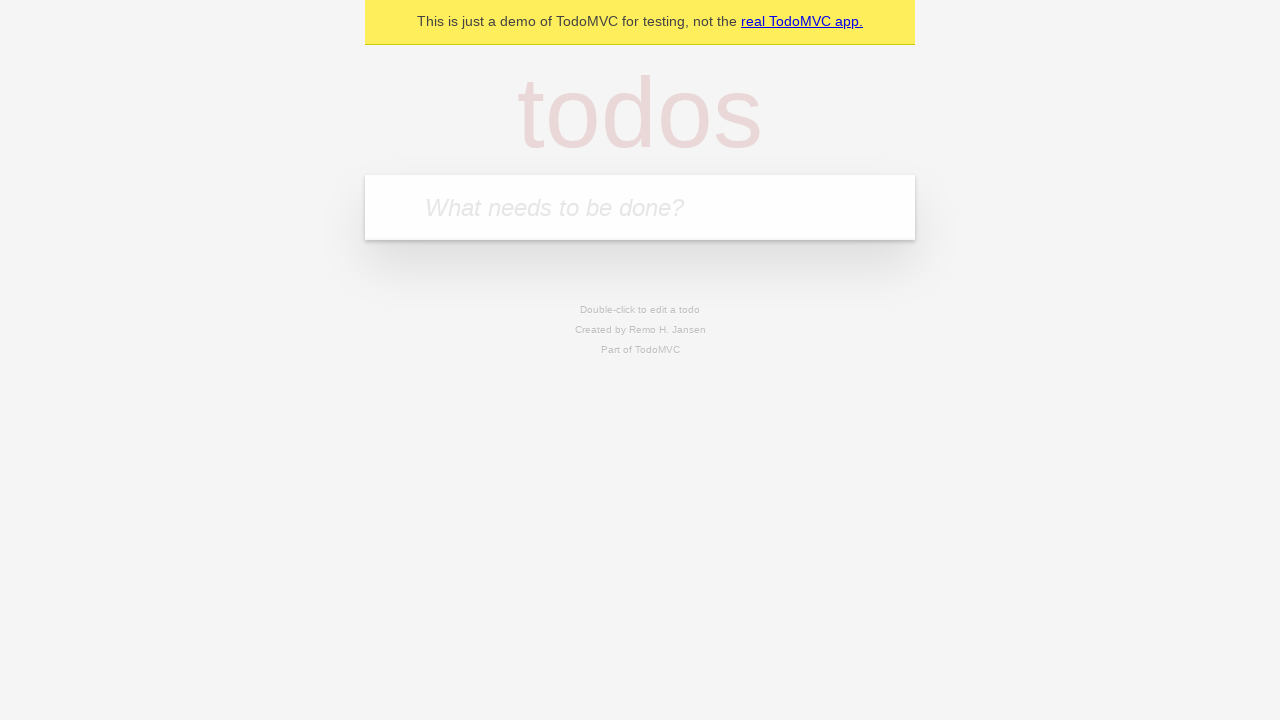

Filled first todo item: 'buy some cheese' on internal:attr=[placeholder="What needs to be done?"i]
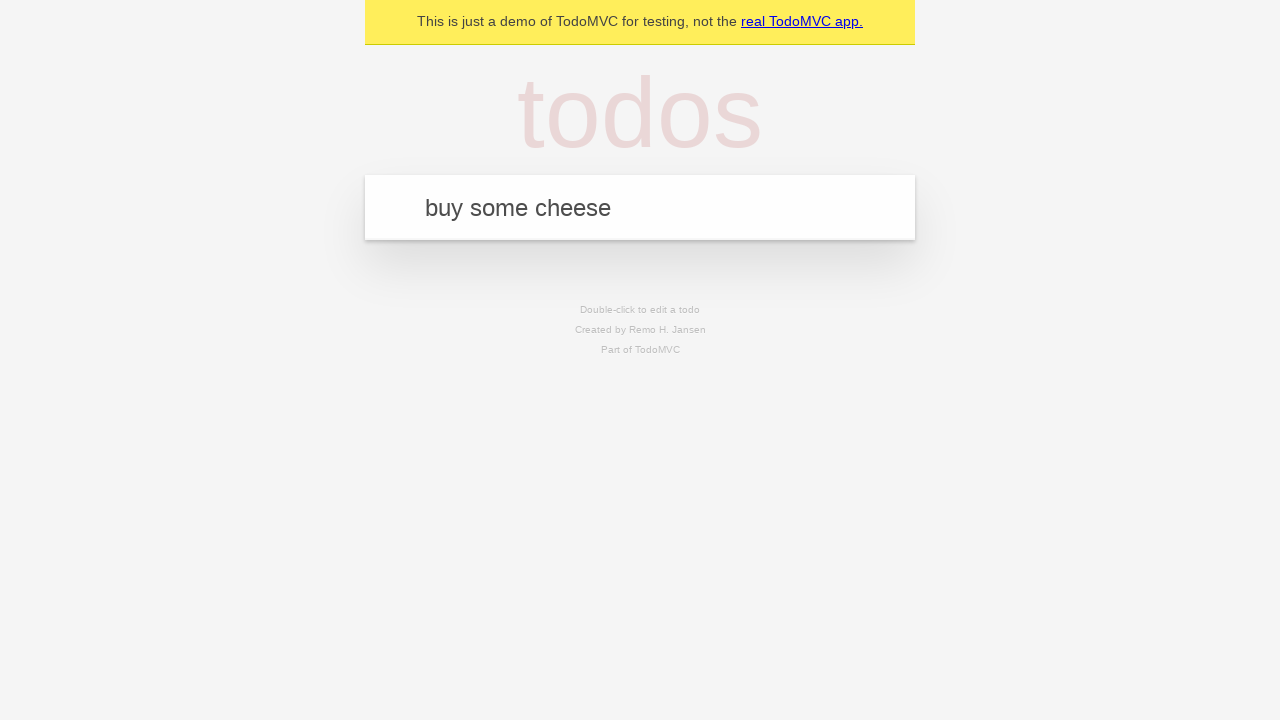

Pressed Enter to create first todo item on internal:attr=[placeholder="What needs to be done?"i]
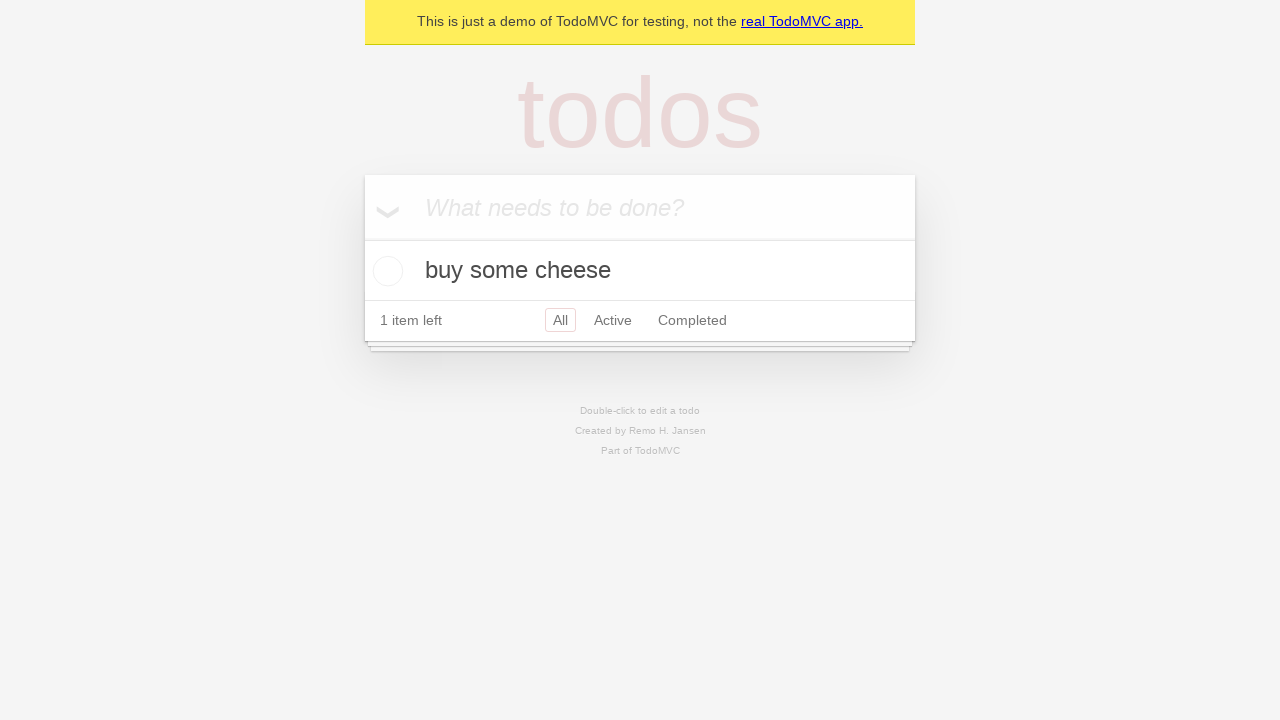

Filled second todo item: 'feed the cat' on internal:attr=[placeholder="What needs to be done?"i]
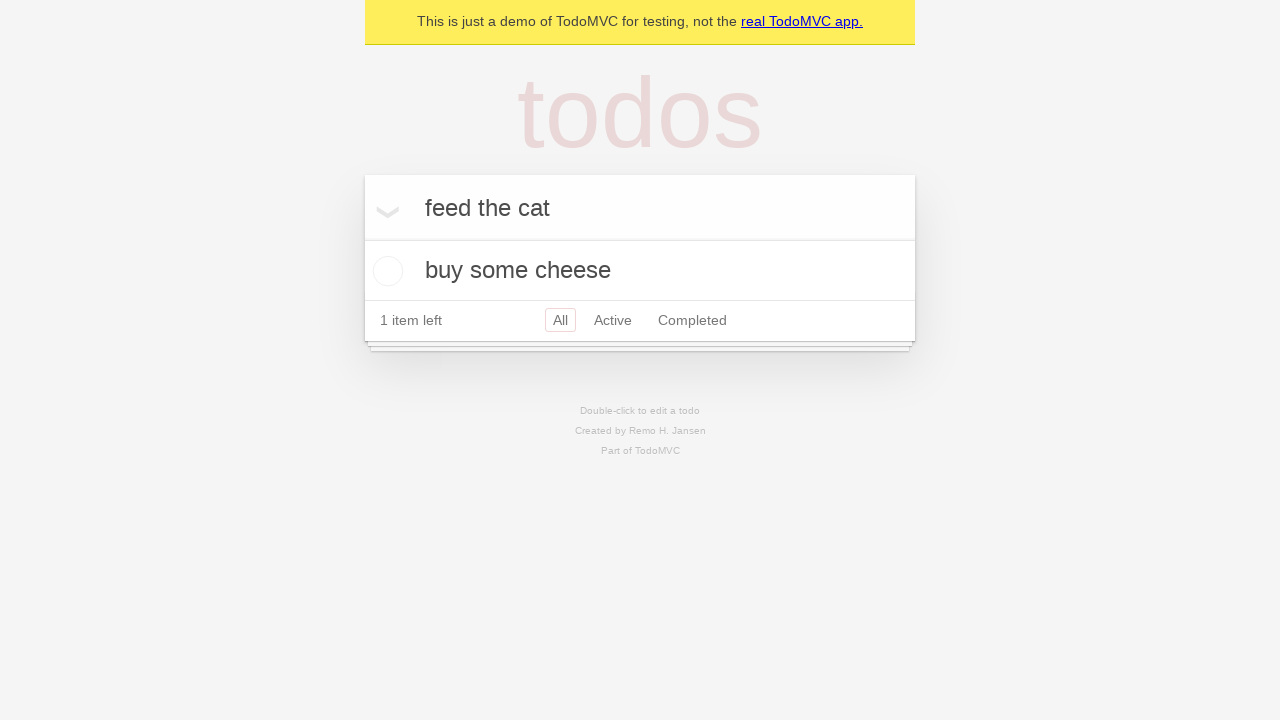

Pressed Enter to create second todo item on internal:attr=[placeholder="What needs to be done?"i]
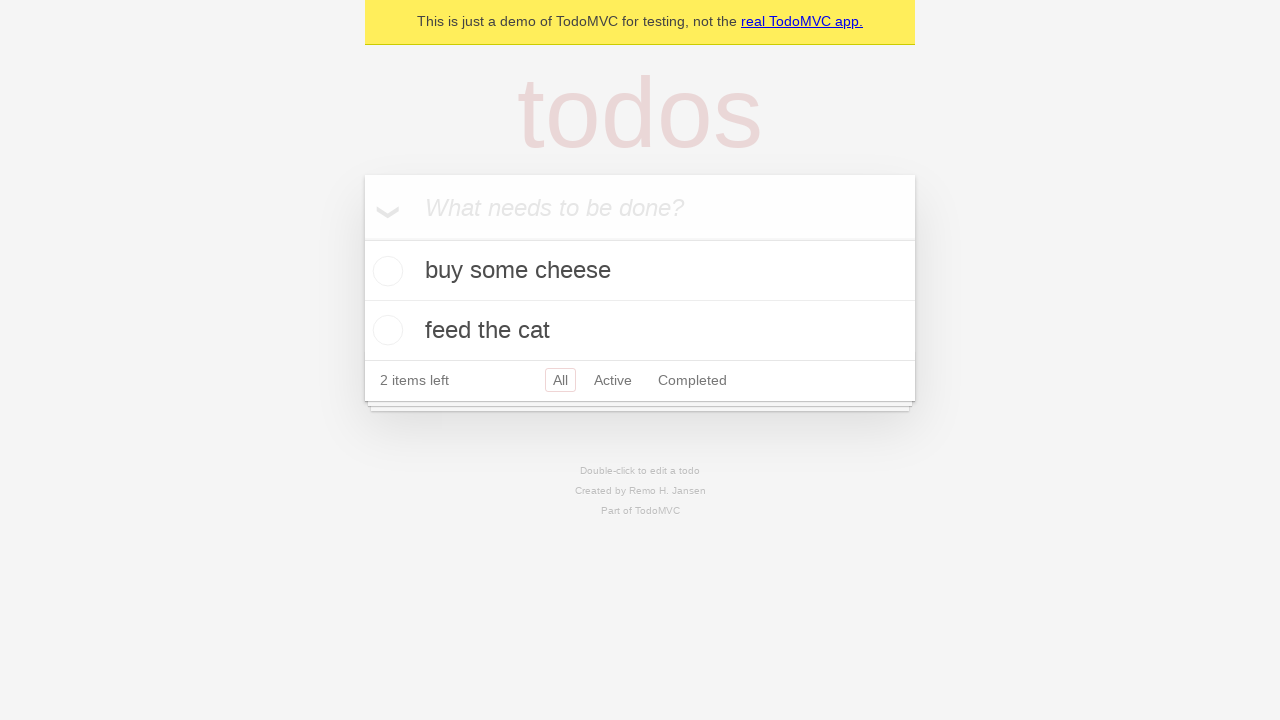

Waited for both todo items to appear in the DOM
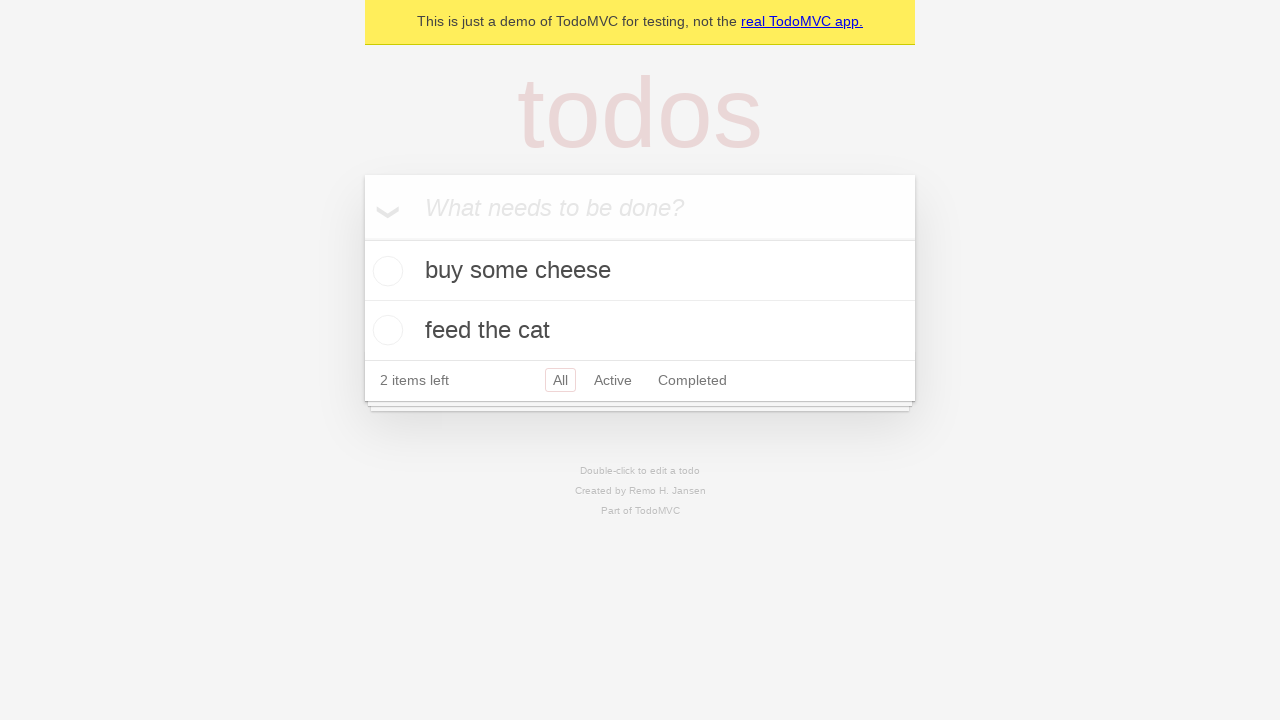

Located first todo item
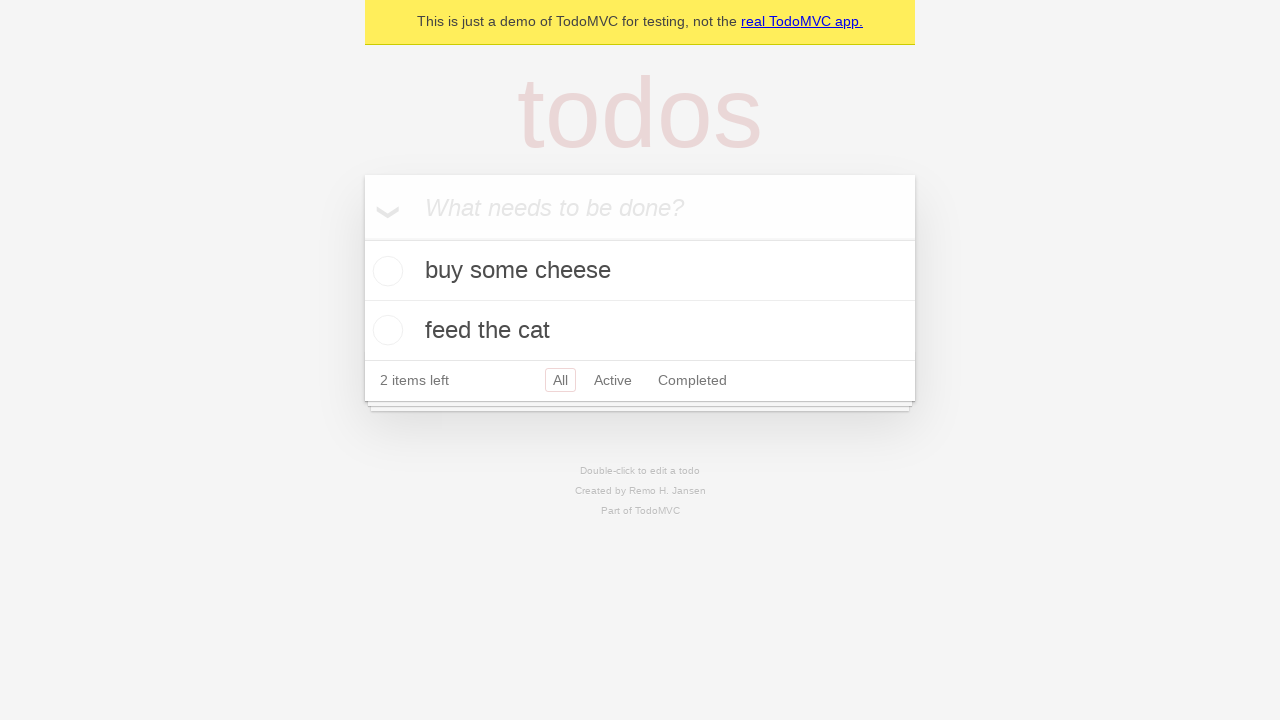

Marked first todo item as complete by checking its checkbox at (385, 271) on internal:testid=[data-testid="todo-item"s] >> nth=0 >> internal:role=checkbox
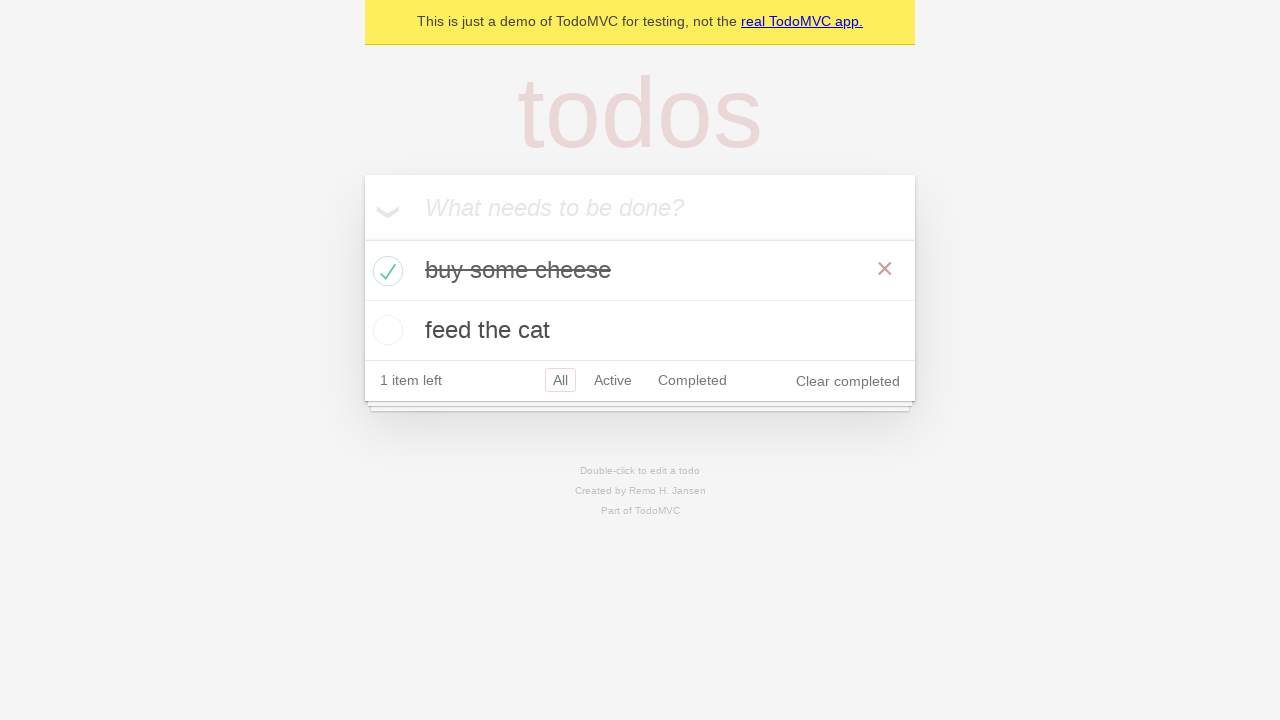

Located second todo item
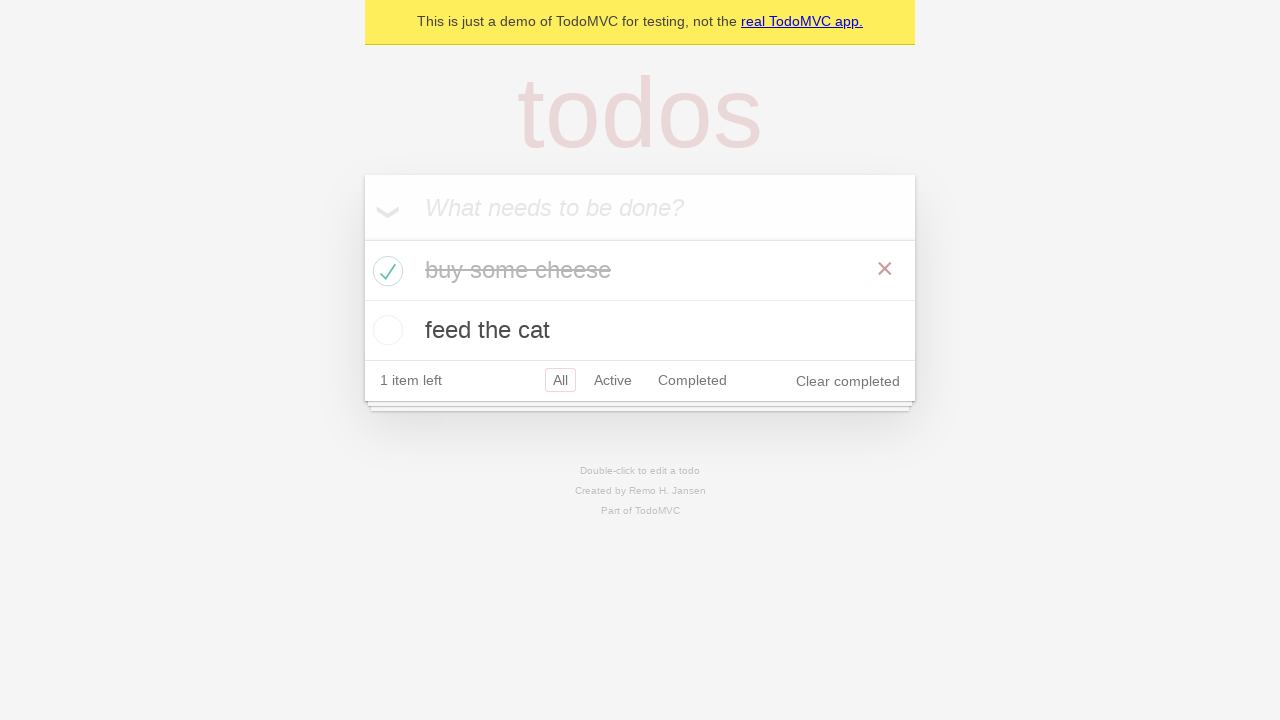

Marked second todo item as complete by checking its checkbox at (385, 330) on internal:testid=[data-testid="todo-item"s] >> nth=1 >> internal:role=checkbox
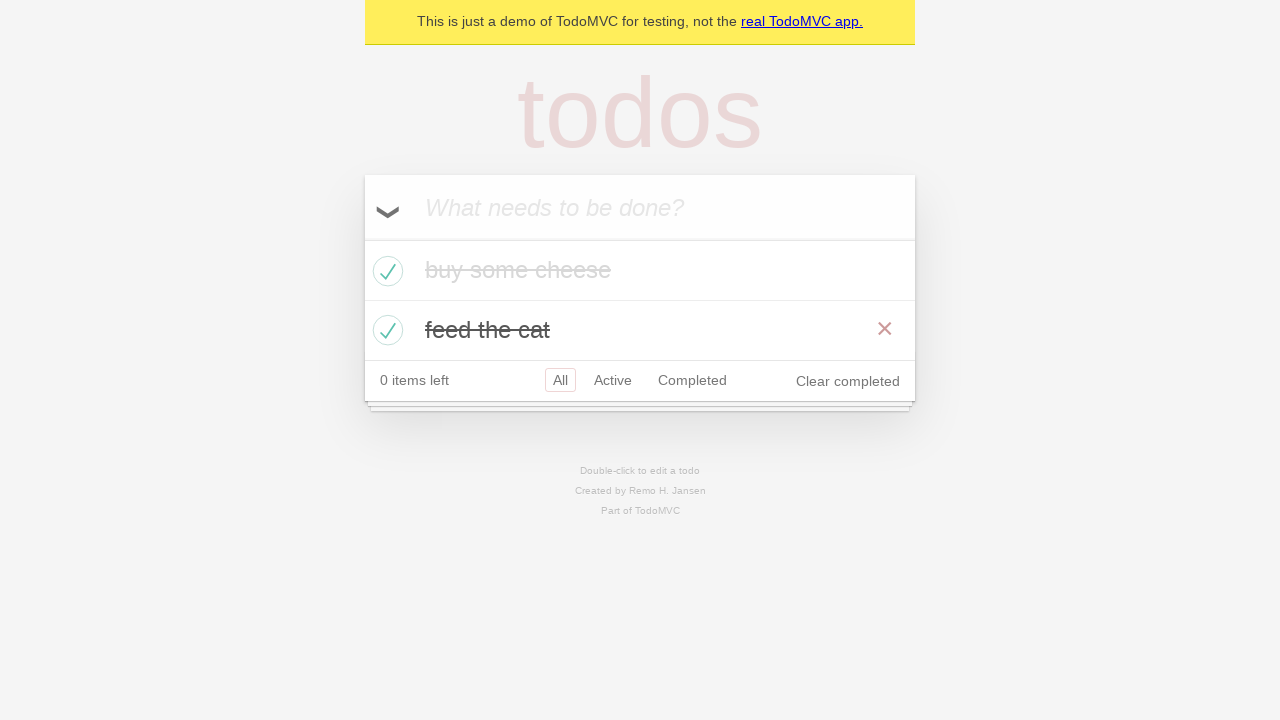

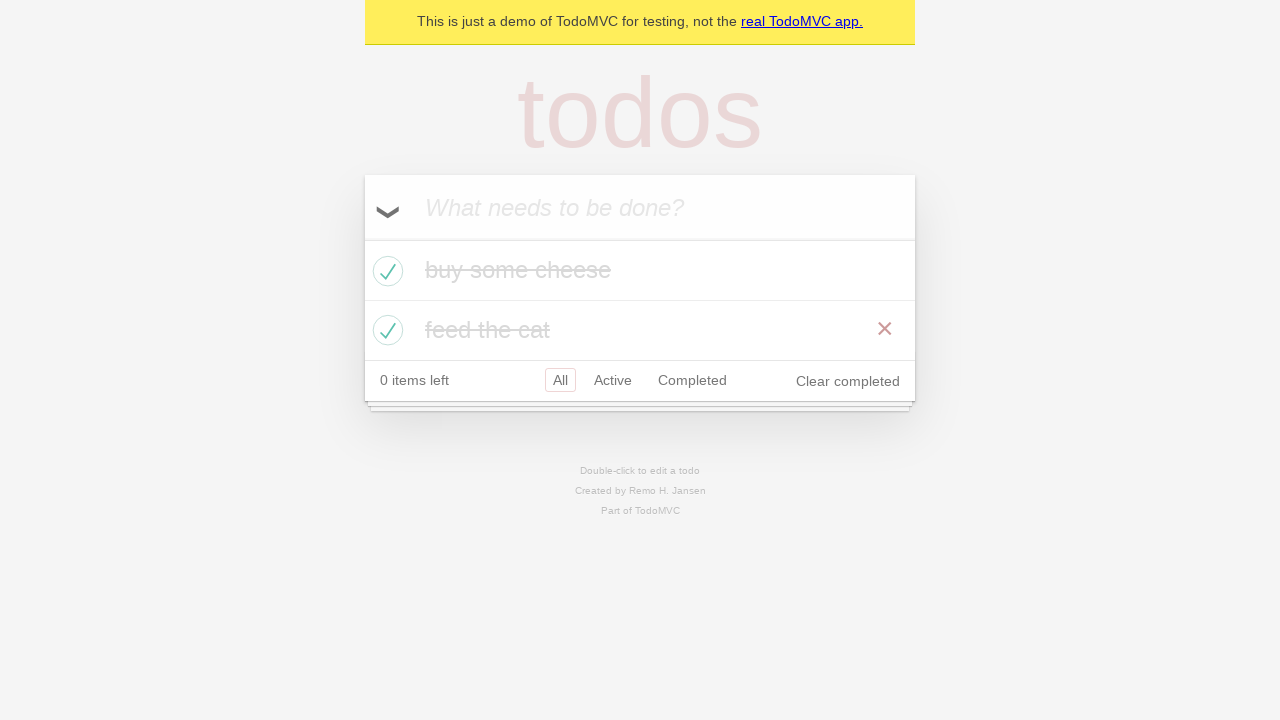